Tests navigation to the Regulations & Programs page on the FTA website by clicking the link and verifying the page loads

Starting URL: https://www.transit.dot.gov/

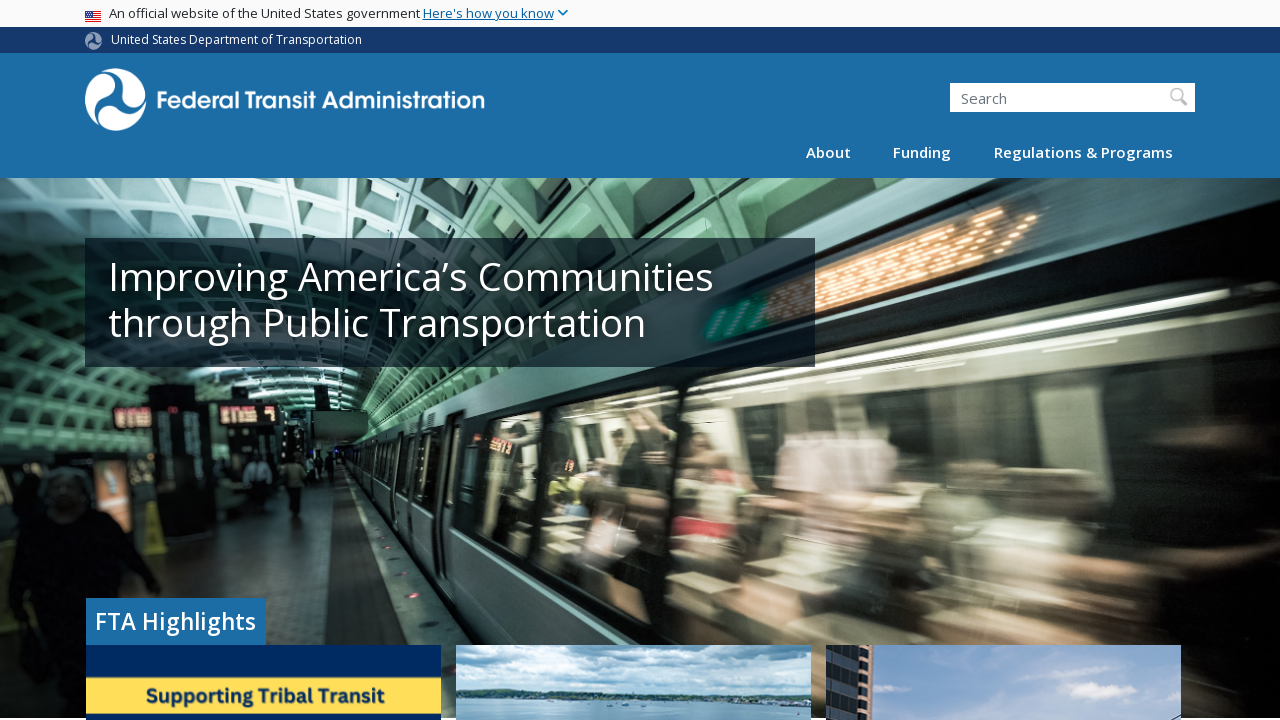

Clicked on Regulations & Programs link in navigation at (1084, 152) on xpath=//a[text()='Regulations & Programs']
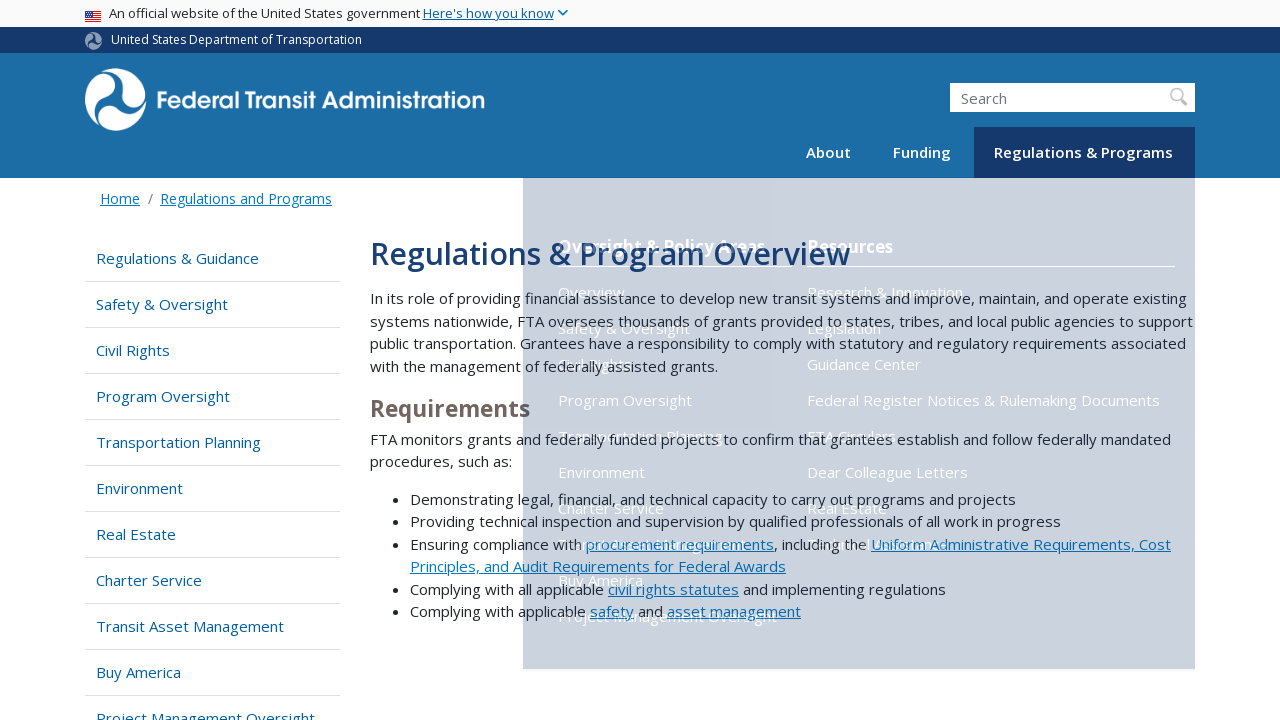

Verified Regulations & Programs page loaded successfully
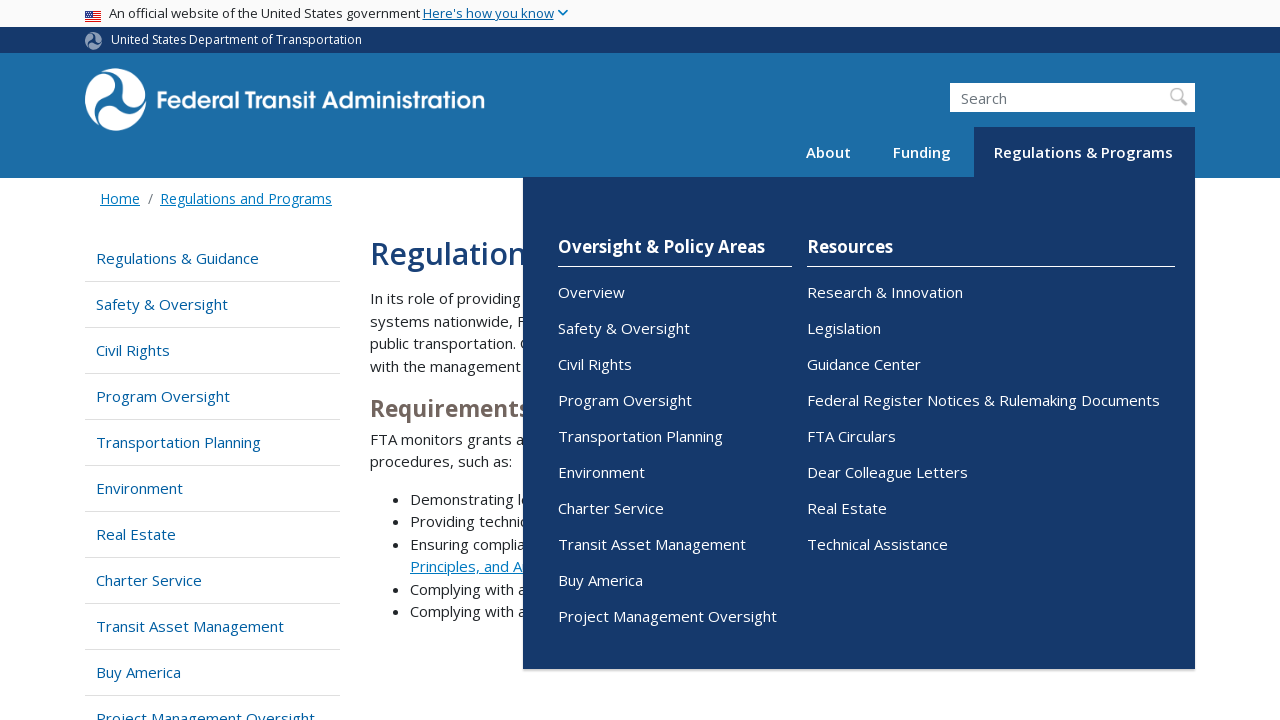

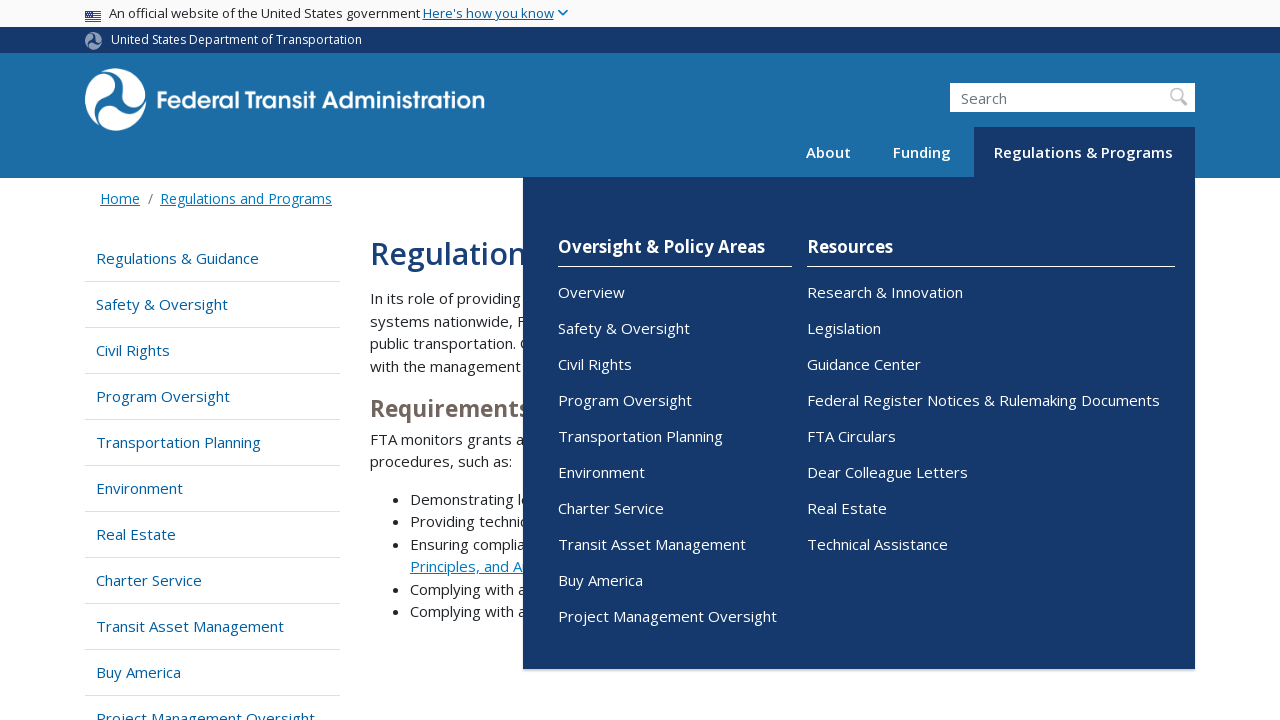